Tests the contact form submission by filling in name, email, subject, and message fields, then submitting the form and verifying the success message

Starting URL: http://automationexercise.com/contact_us

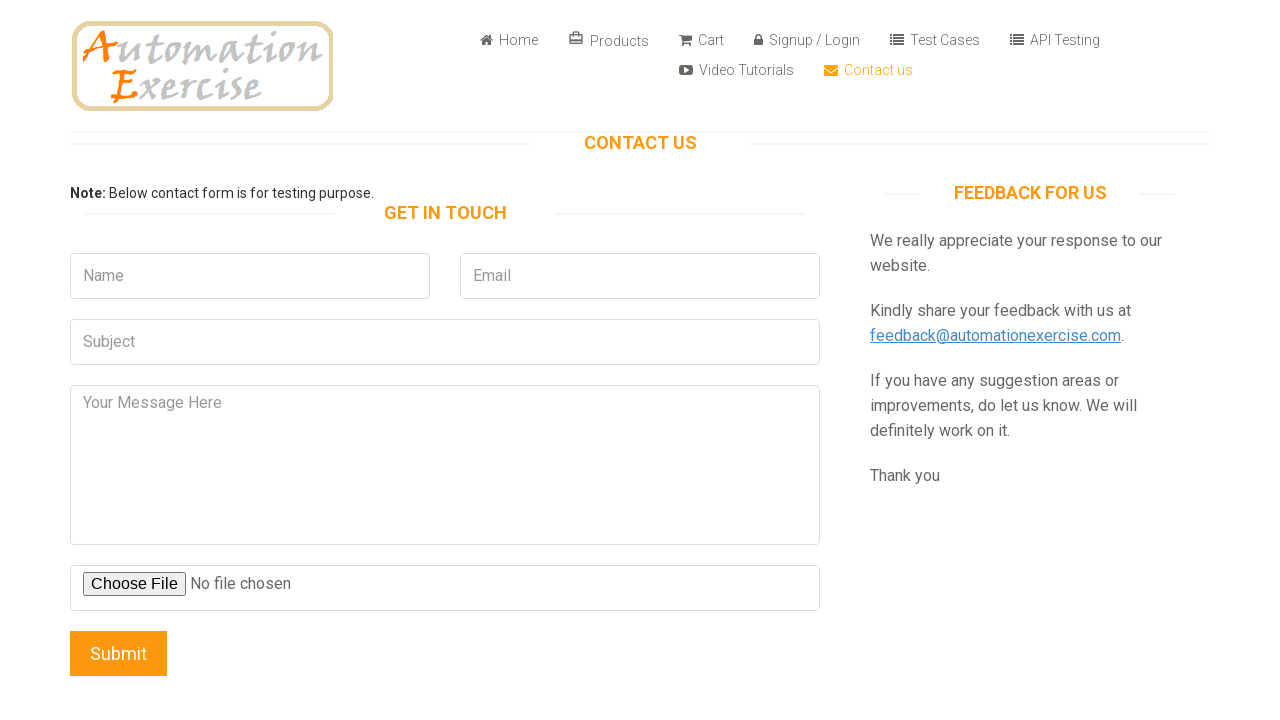

Filled name field with 'Mehmet' on input[name='name']
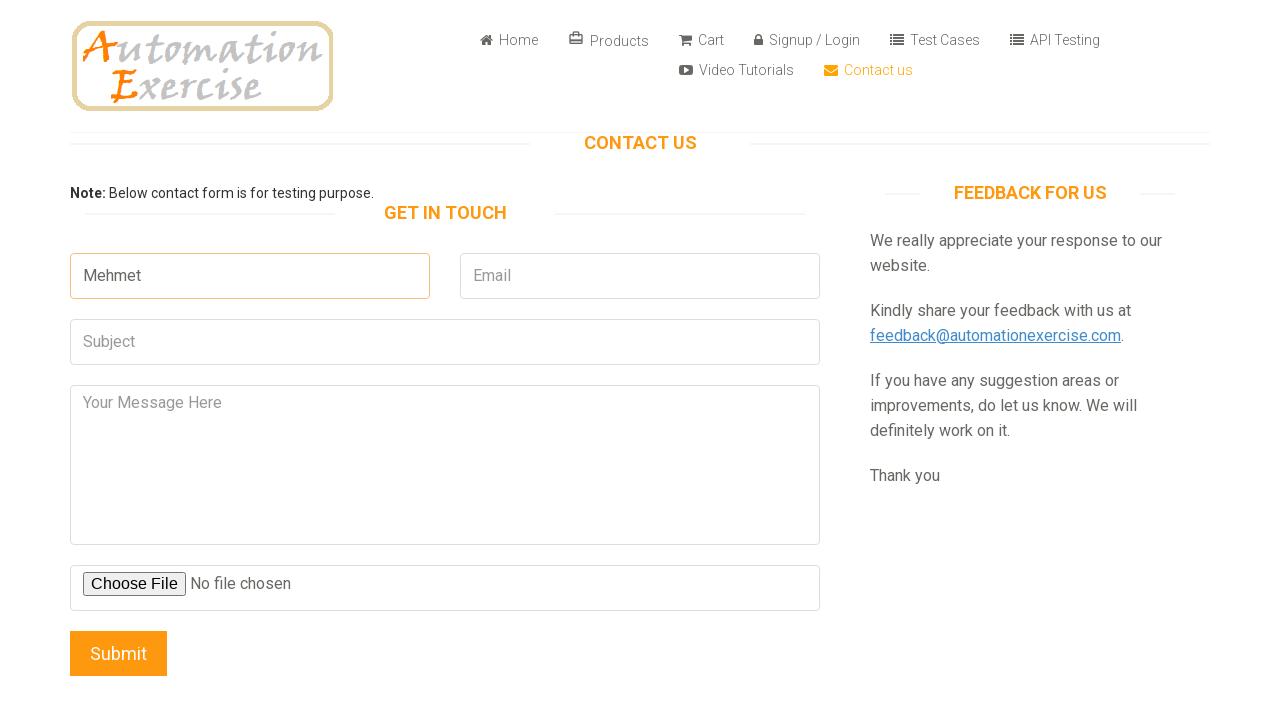

Filled email field with 'mehmet.test@gmail.com' on input[name='email']
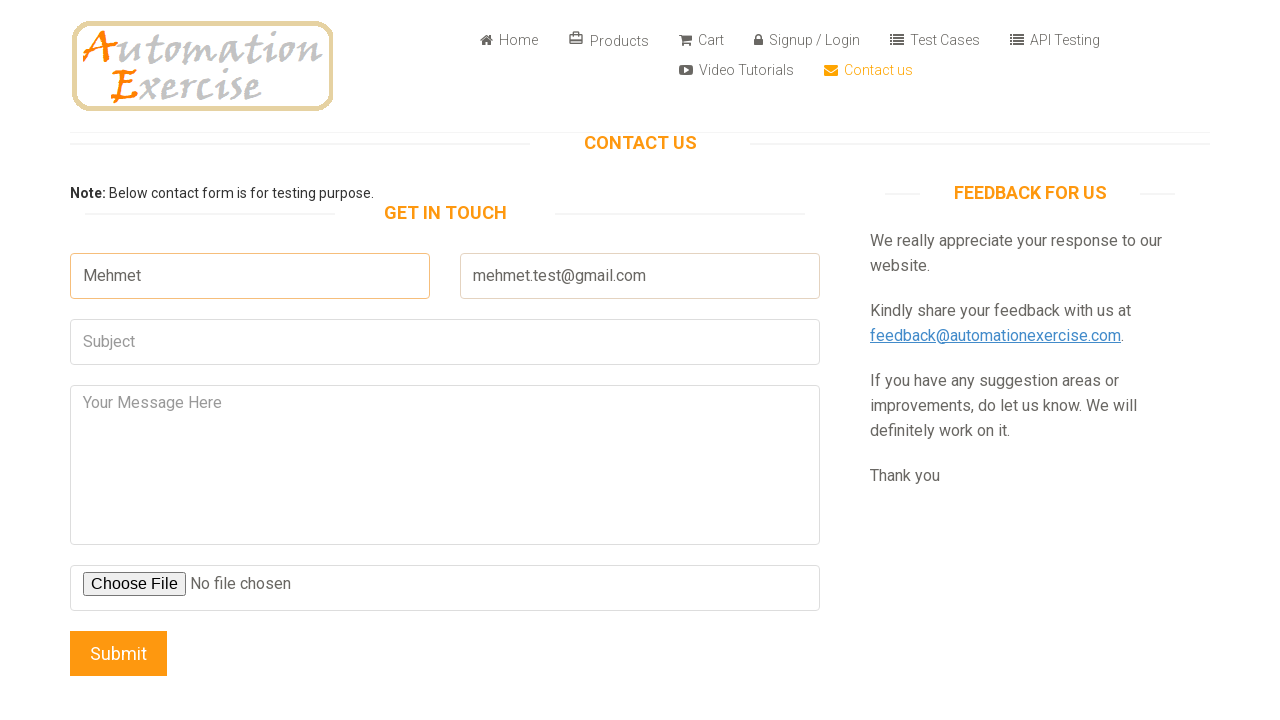

Filled subject field with 'QA Testing Inquiry' on input[name='subject']
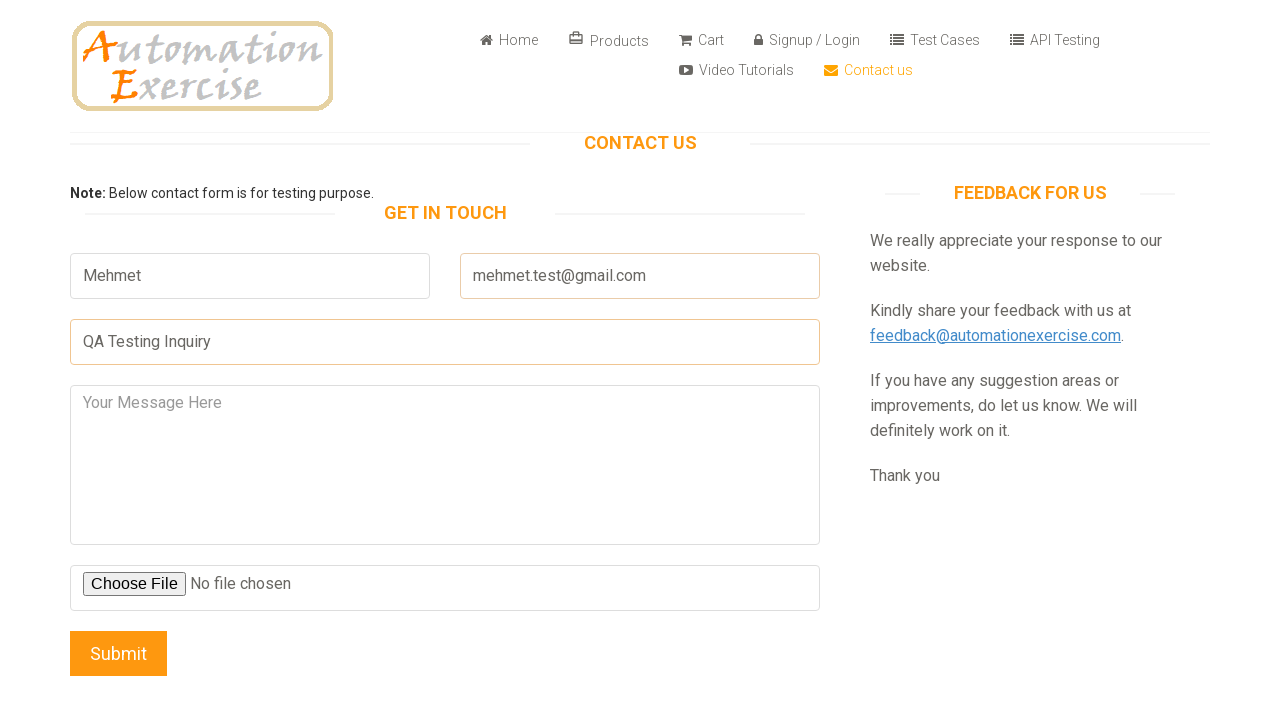

Filled message field with test message on textarea[name='message']
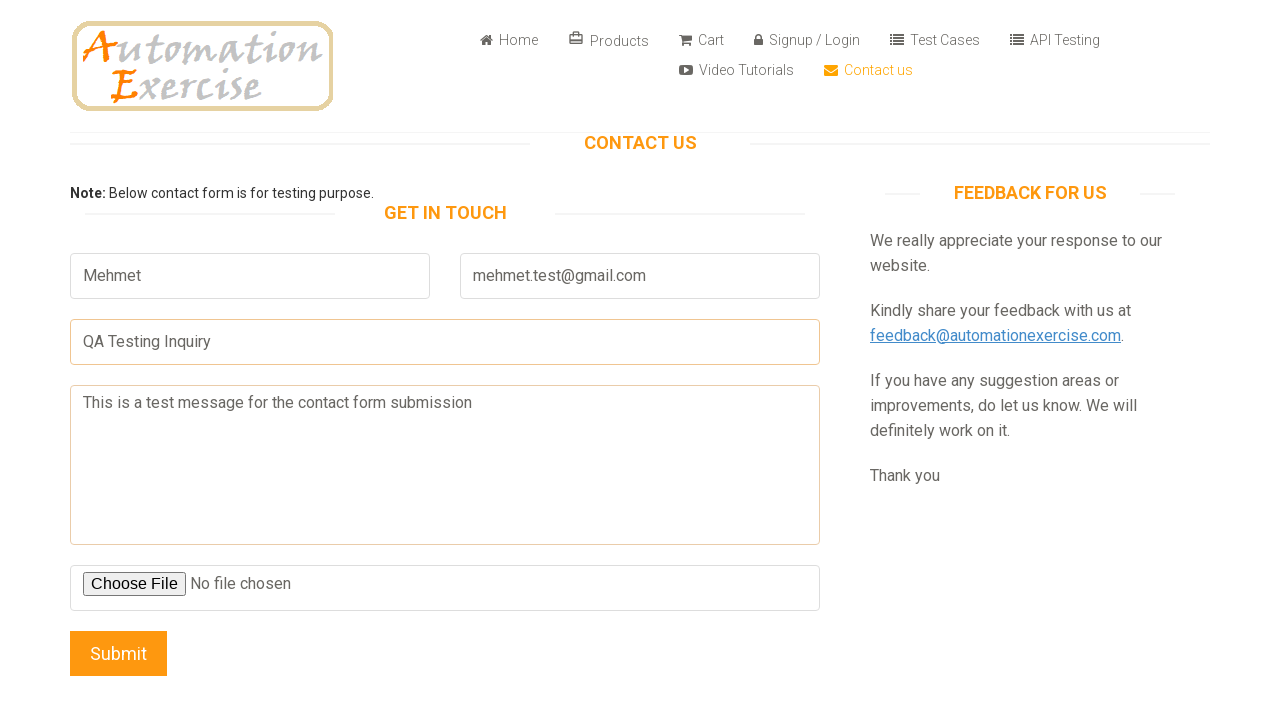

Clicked submit button at (118, 653) on input[name='submit']
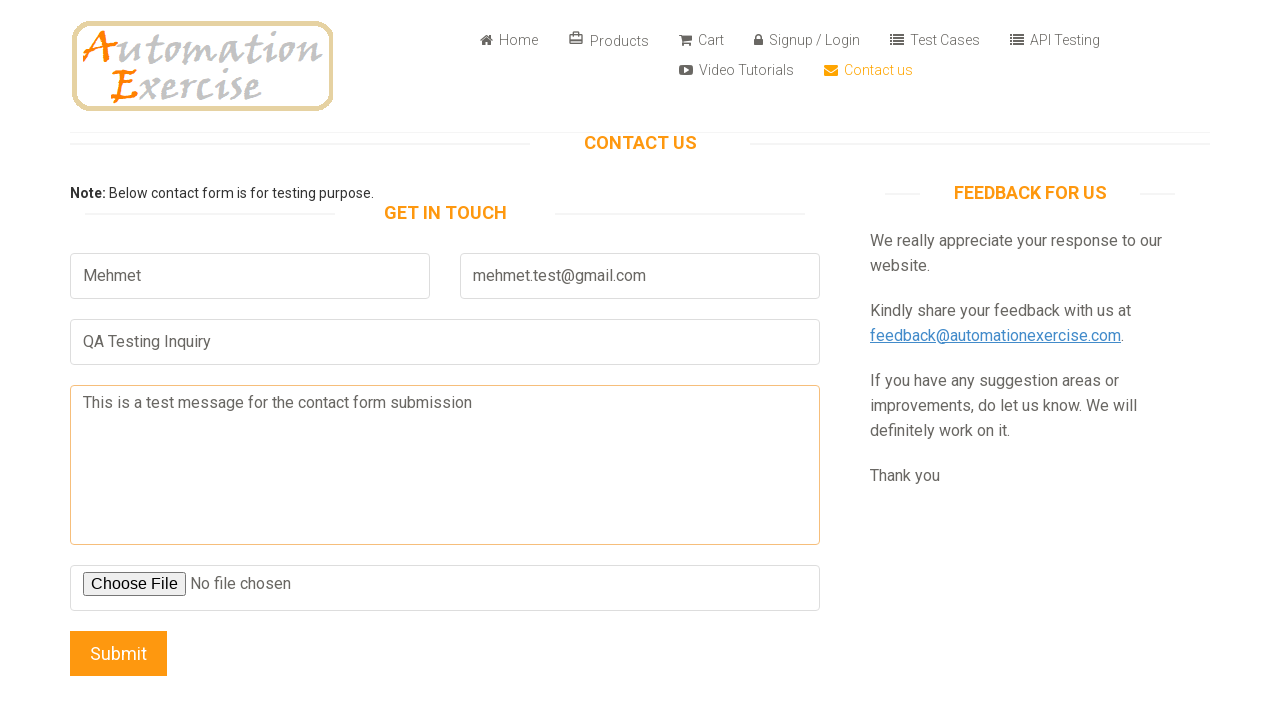

Accepted JavaScript alert and clicked submit button again at (118, 653) on input[name='submit']
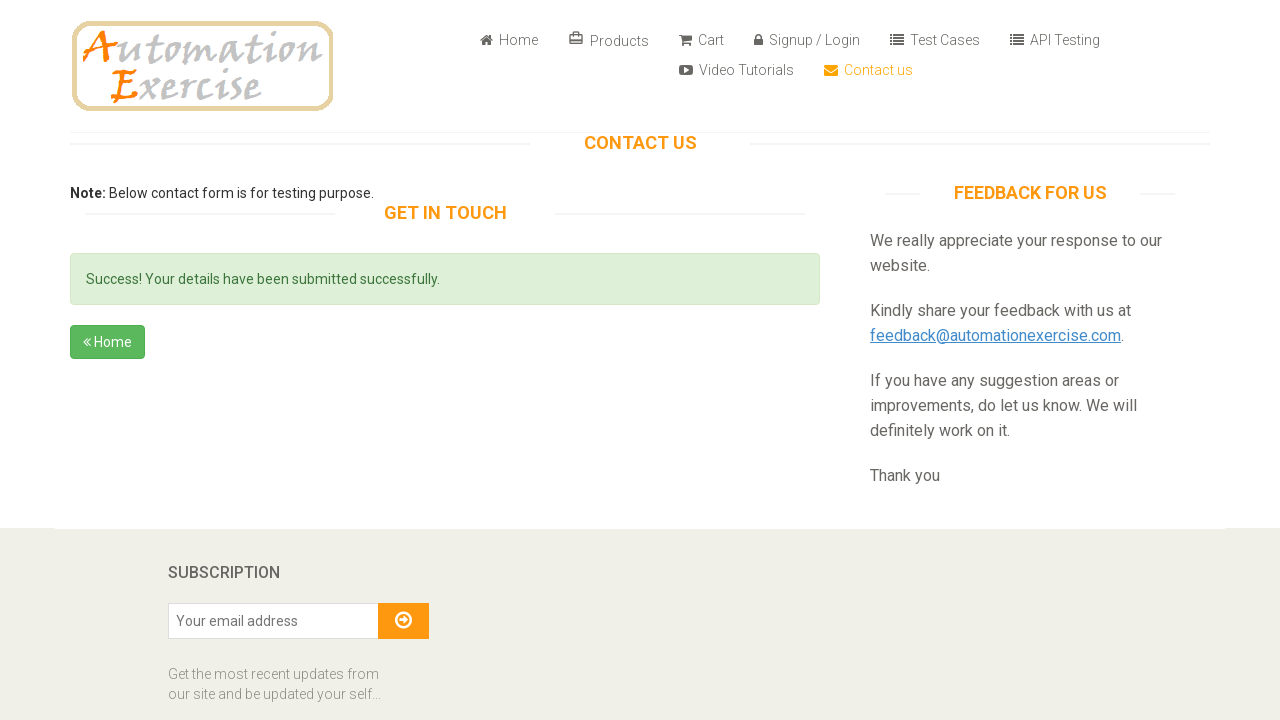

Success message appeared on the page
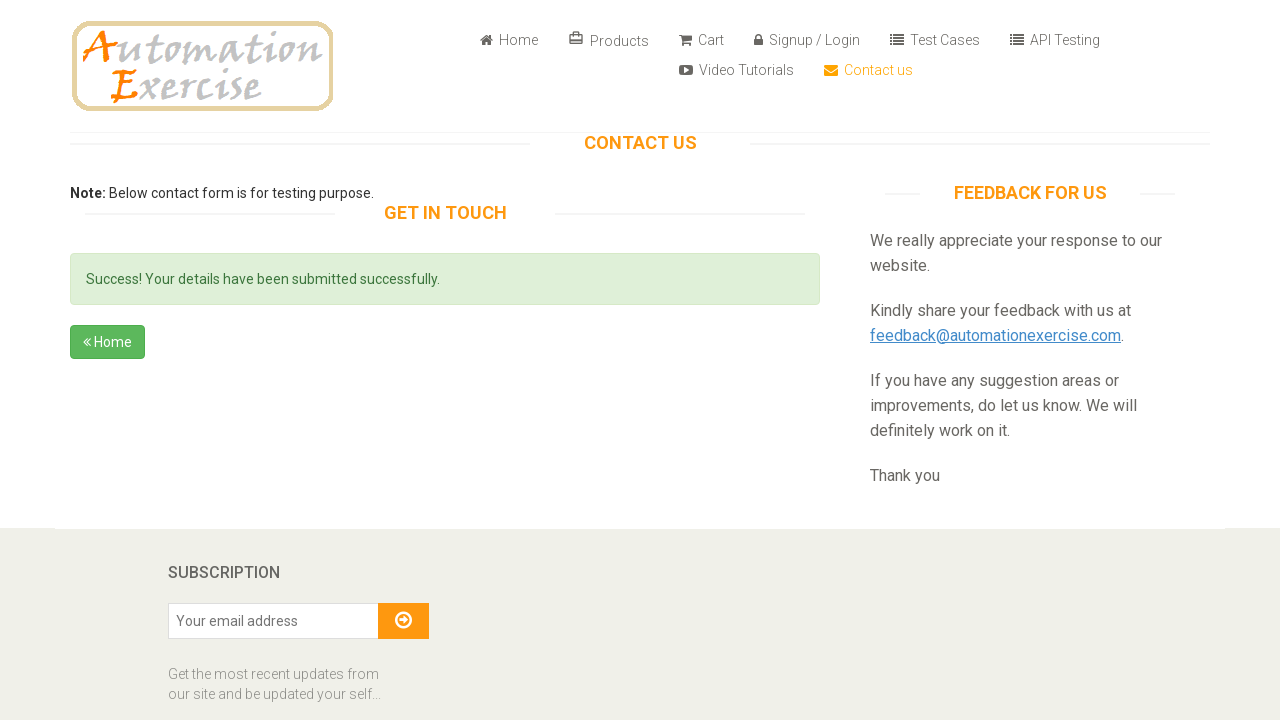

Verified success message is visible
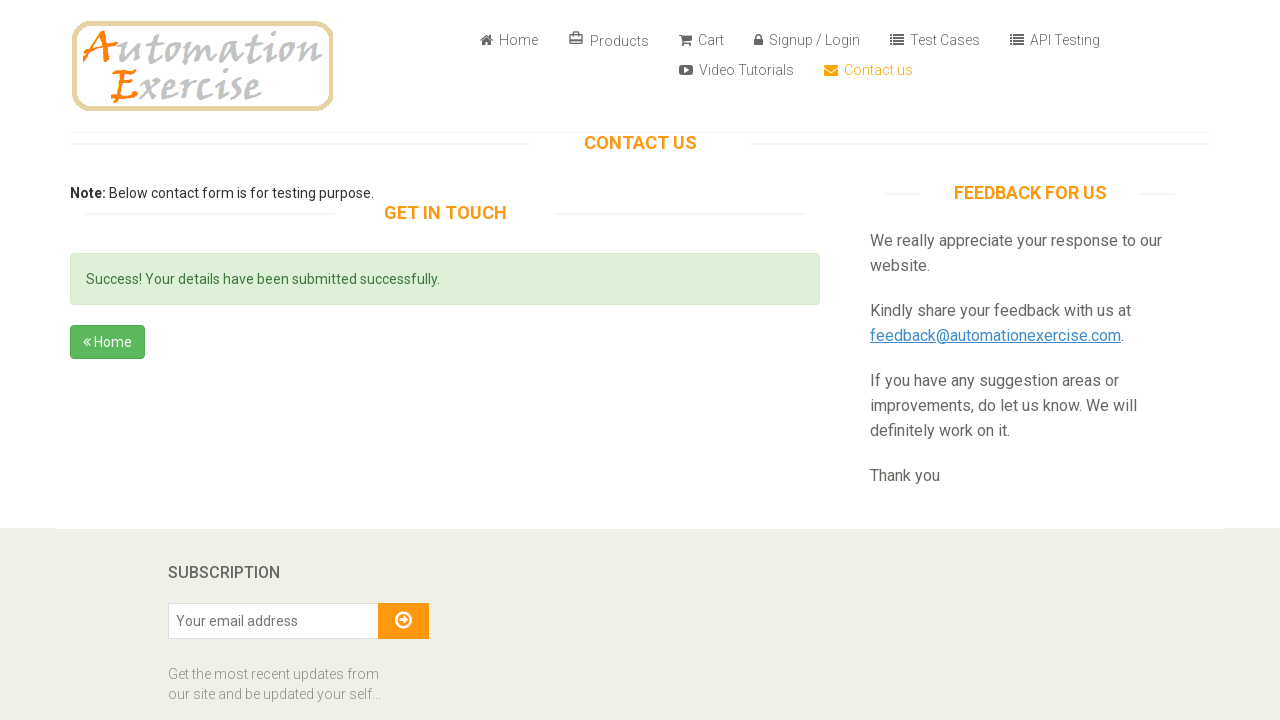

Clicked home button to return to main page at (87, 342) on span i
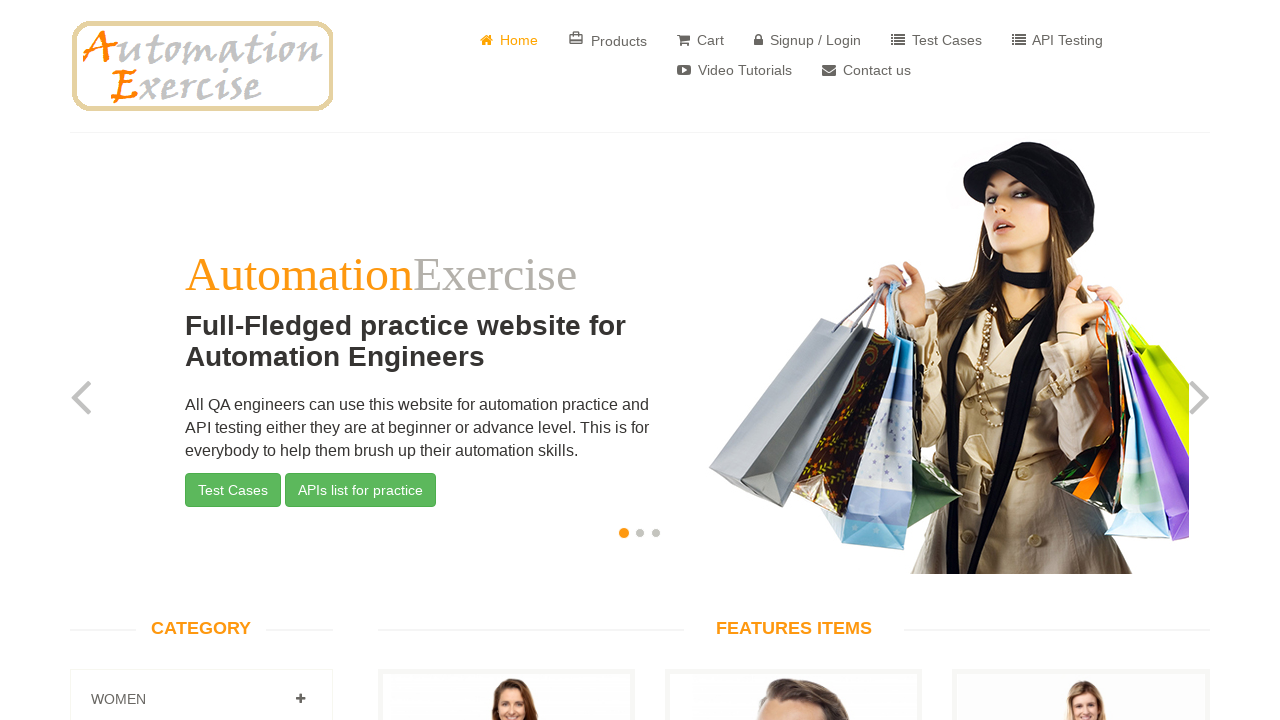

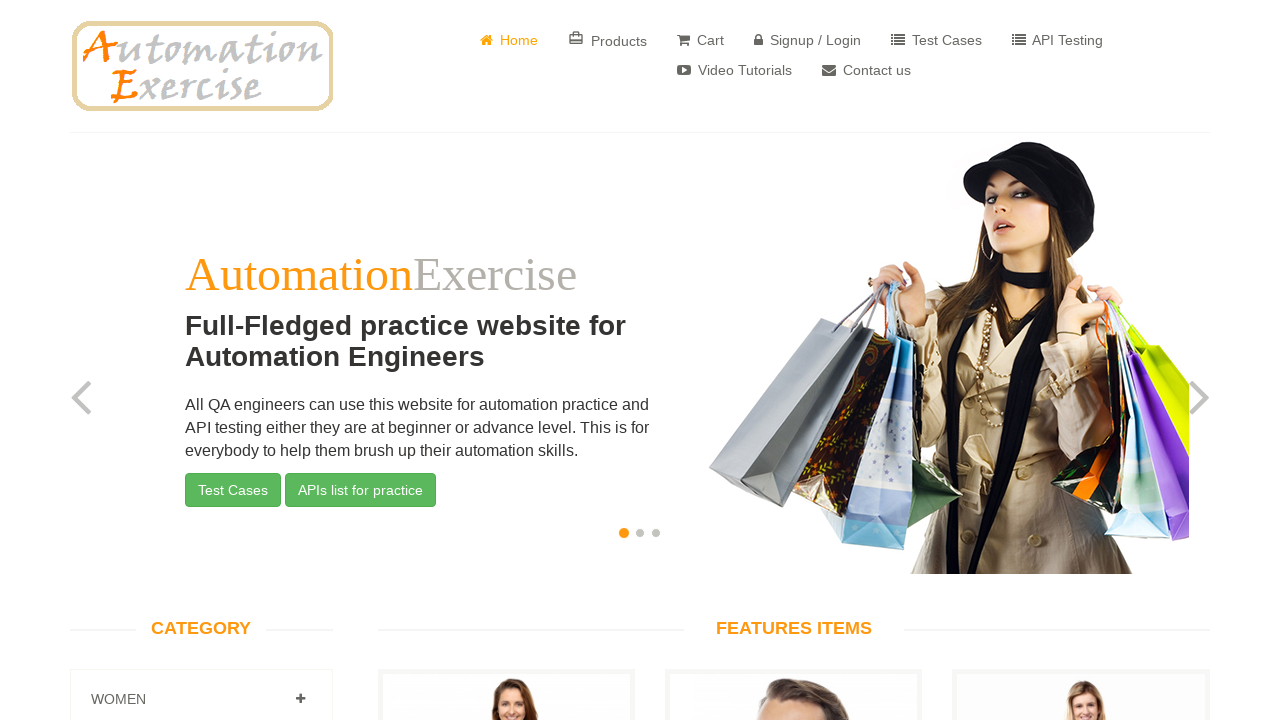